Tests checkbox functionality by clicking three different checkboxes on the form

Starting URL: https://formy-project.herokuapp.com/checkbox

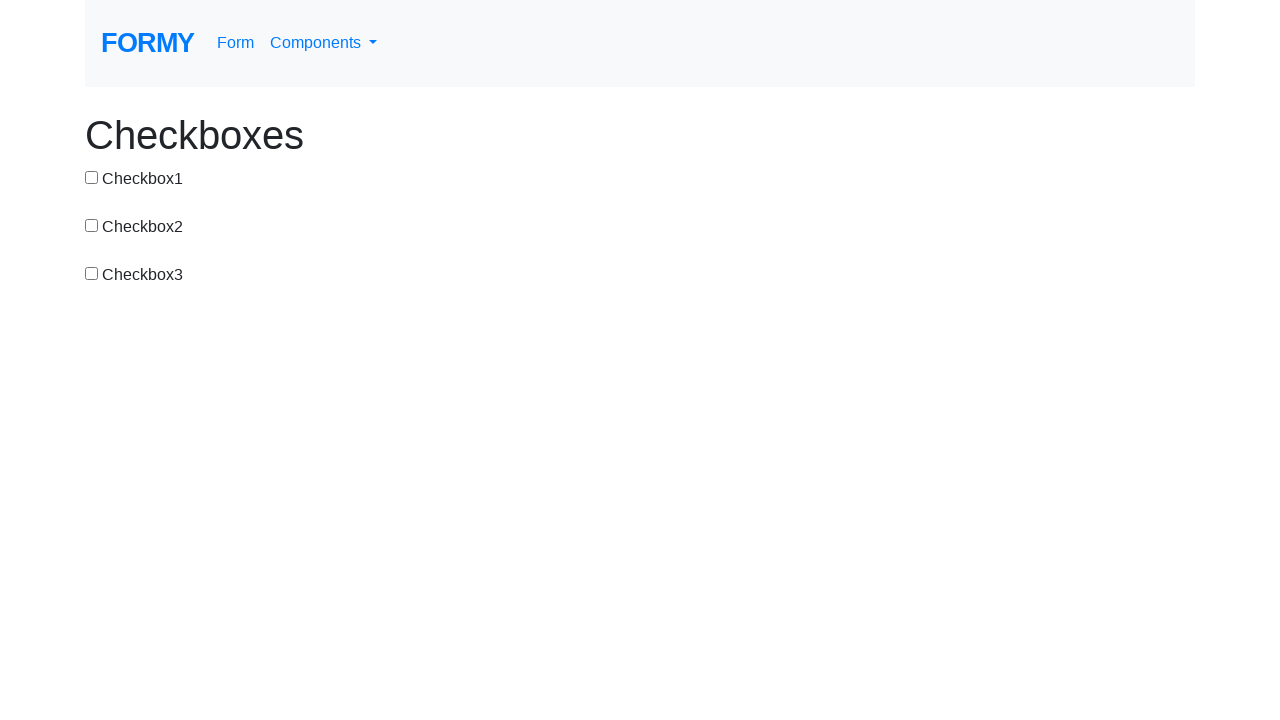

Clicked first checkbox (checkbox-1) at (92, 177) on #checkbox-1
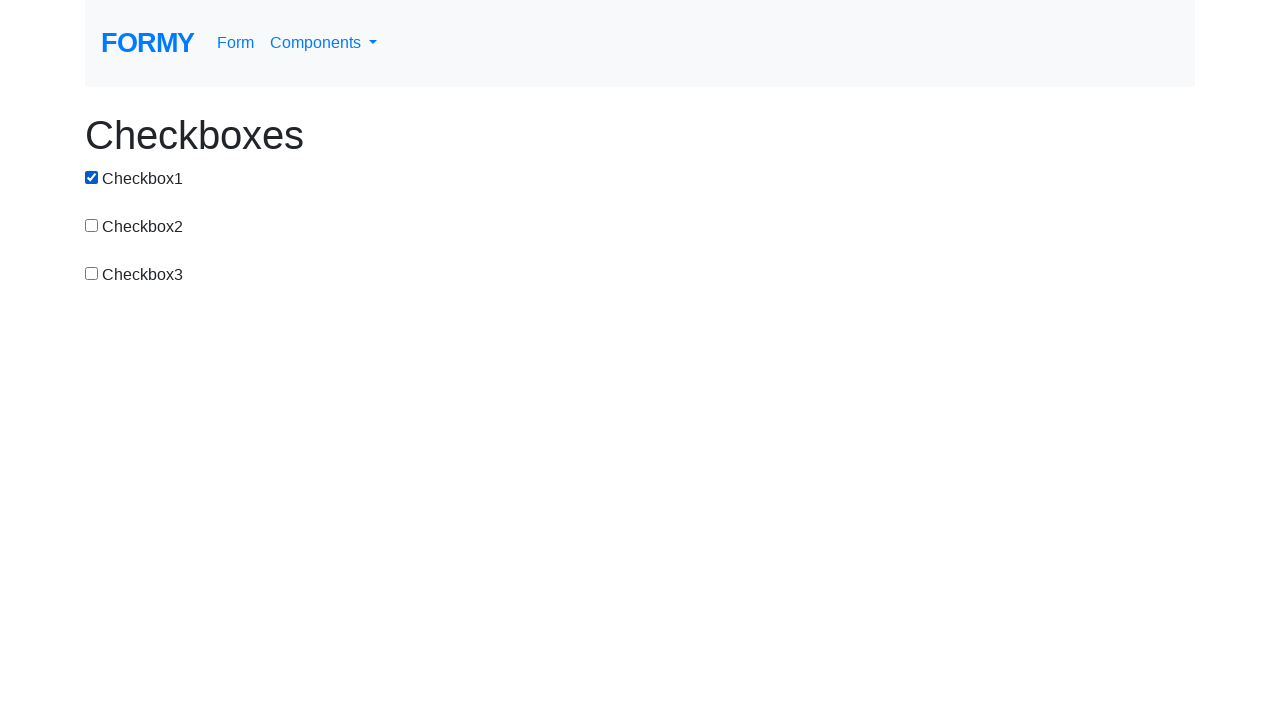

Clicked second checkbox (checkbox-2) at (92, 225) on input[value='checkbox-2']
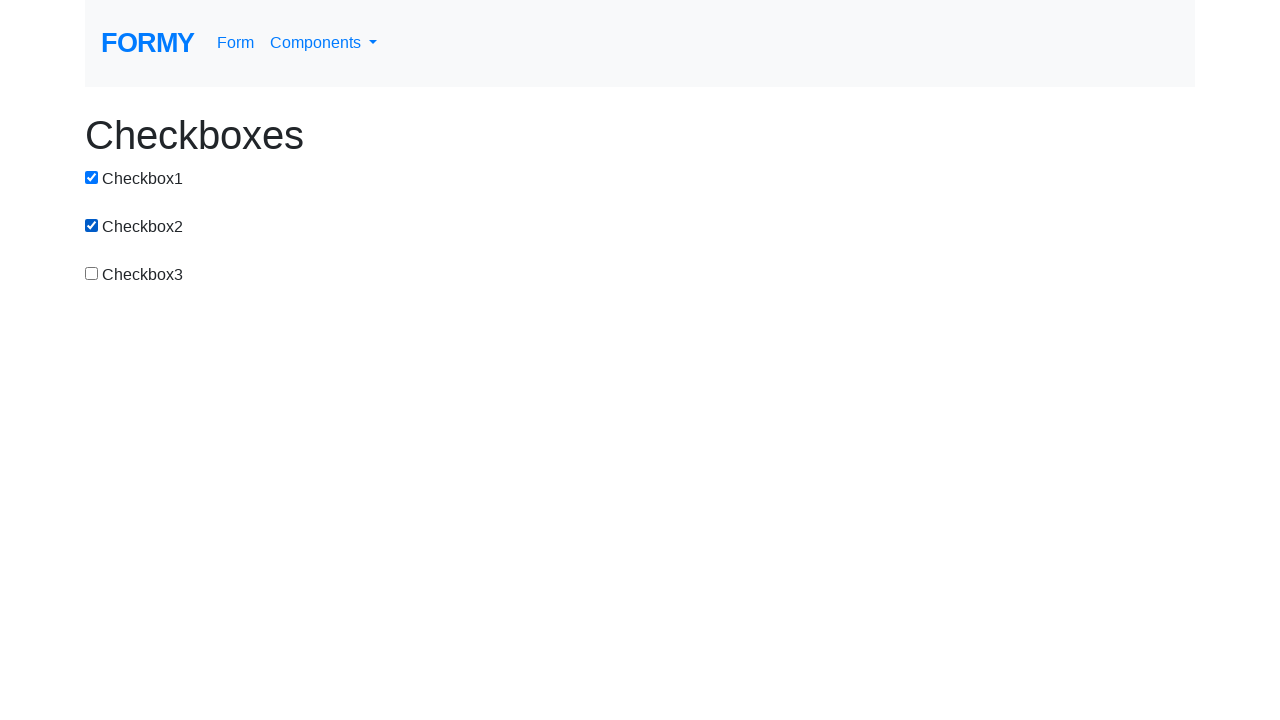

Clicked third checkbox (checkbox-3) at (92, 273) on #checkbox-3
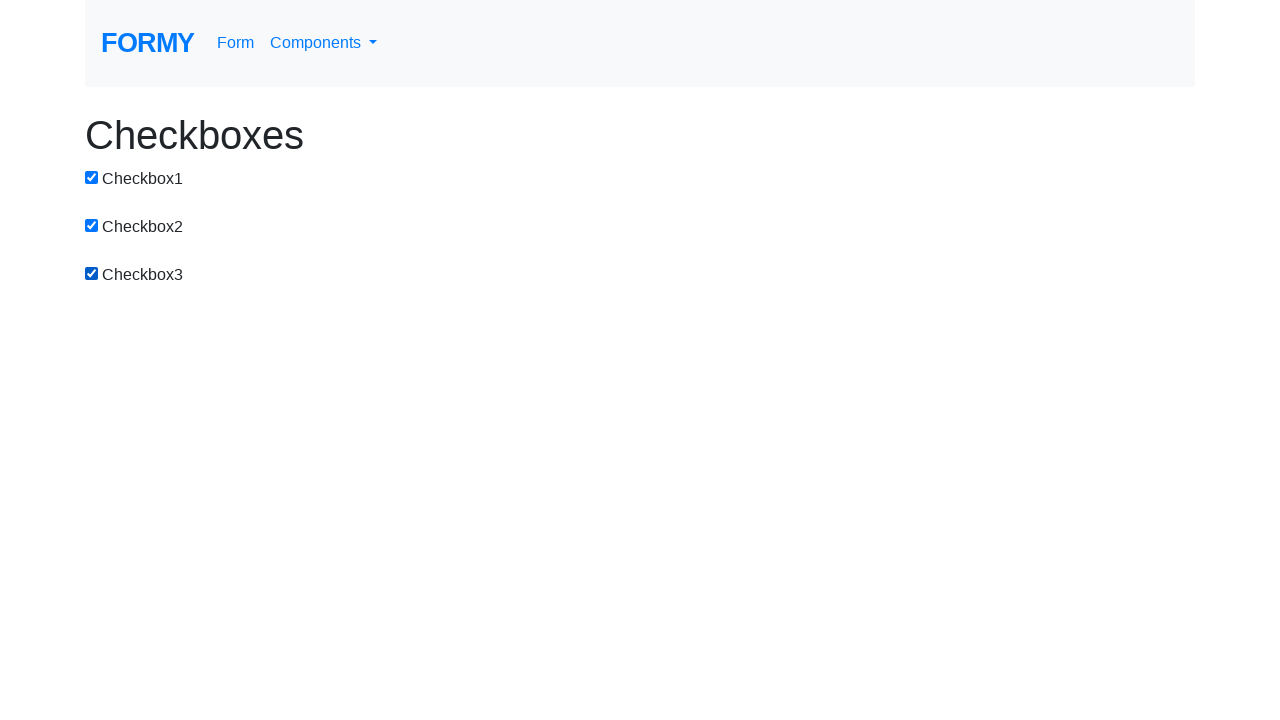

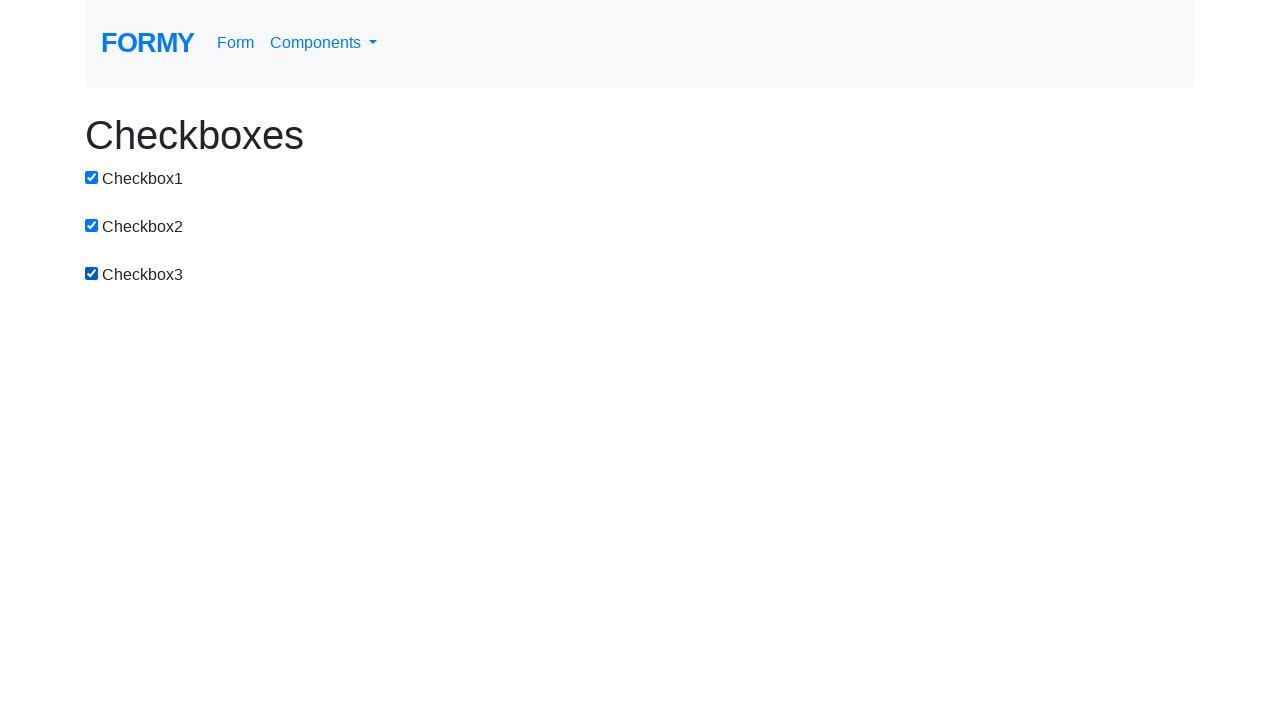